Tests navigation to Search Languages page by clicking the menu item

Starting URL: http://www.99-bottles-of-beer.net/

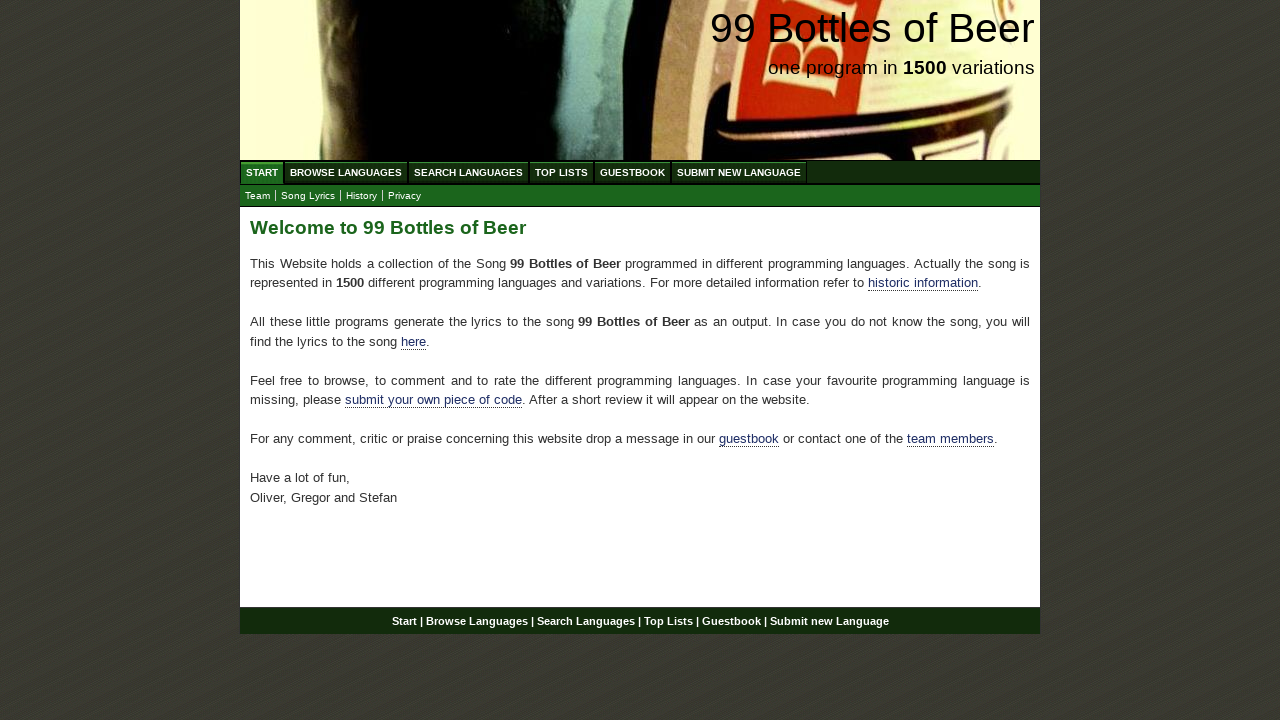

Clicked SEARCH LANGUAGES menu item at (468, 172) on text=SEARCH LANGUAGES
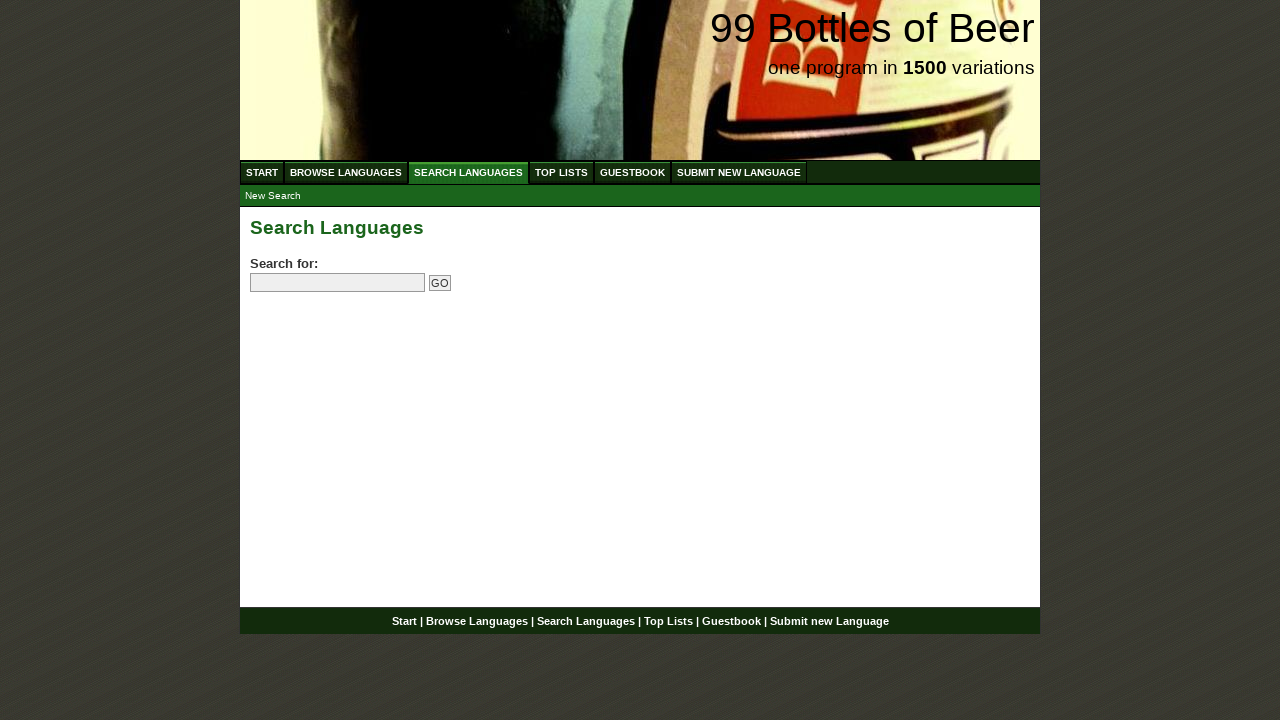

Retrieved current URL
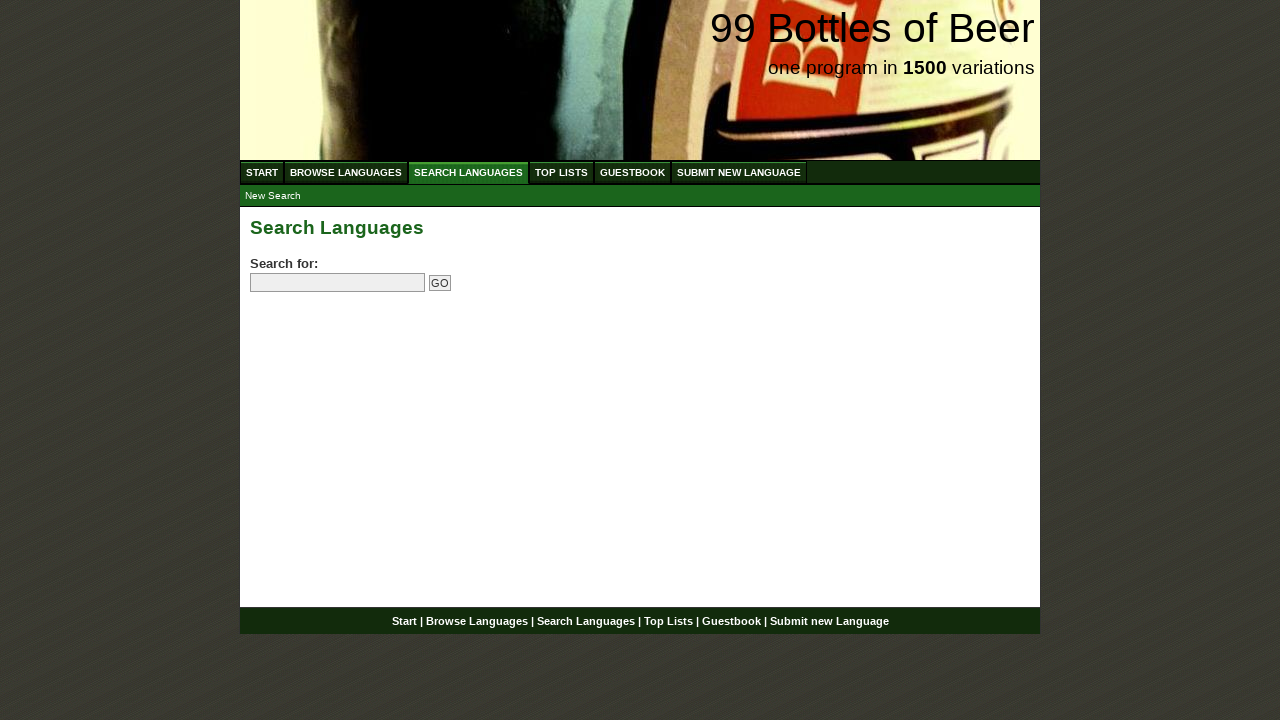

Verified navigation to Search Languages page (URL: http://www.99-bottles-of-beer.net/search.html)
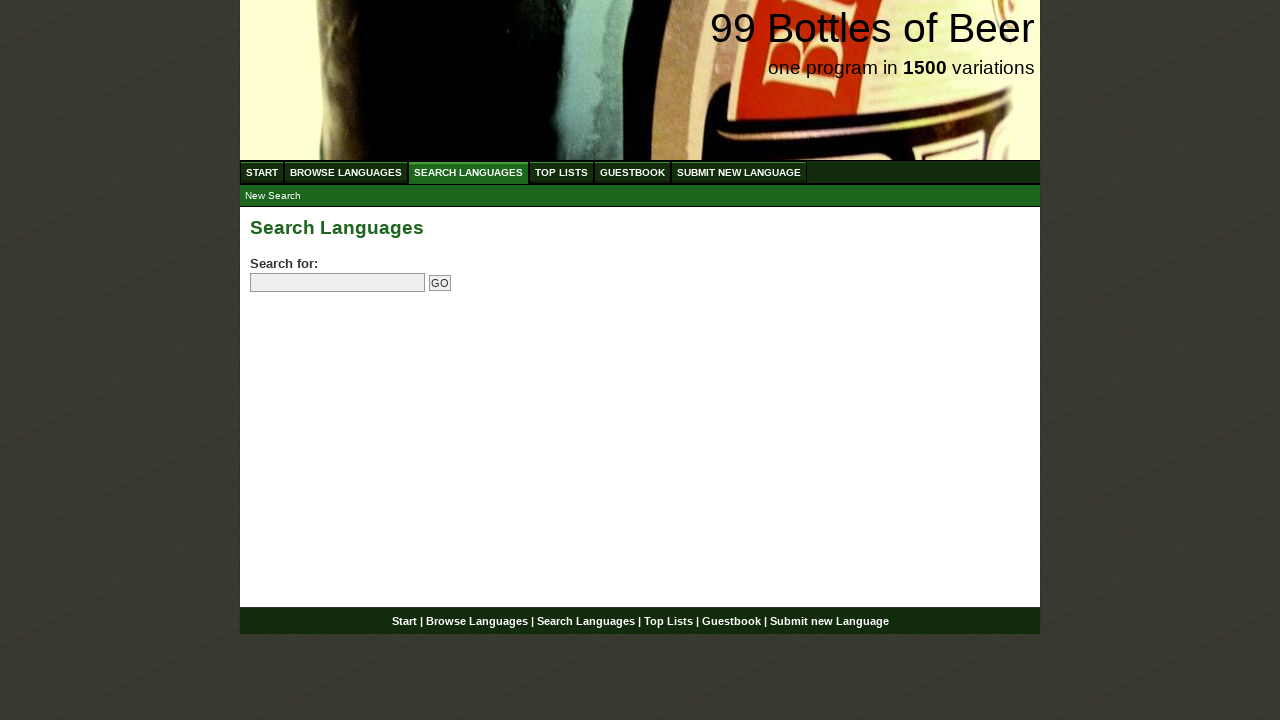

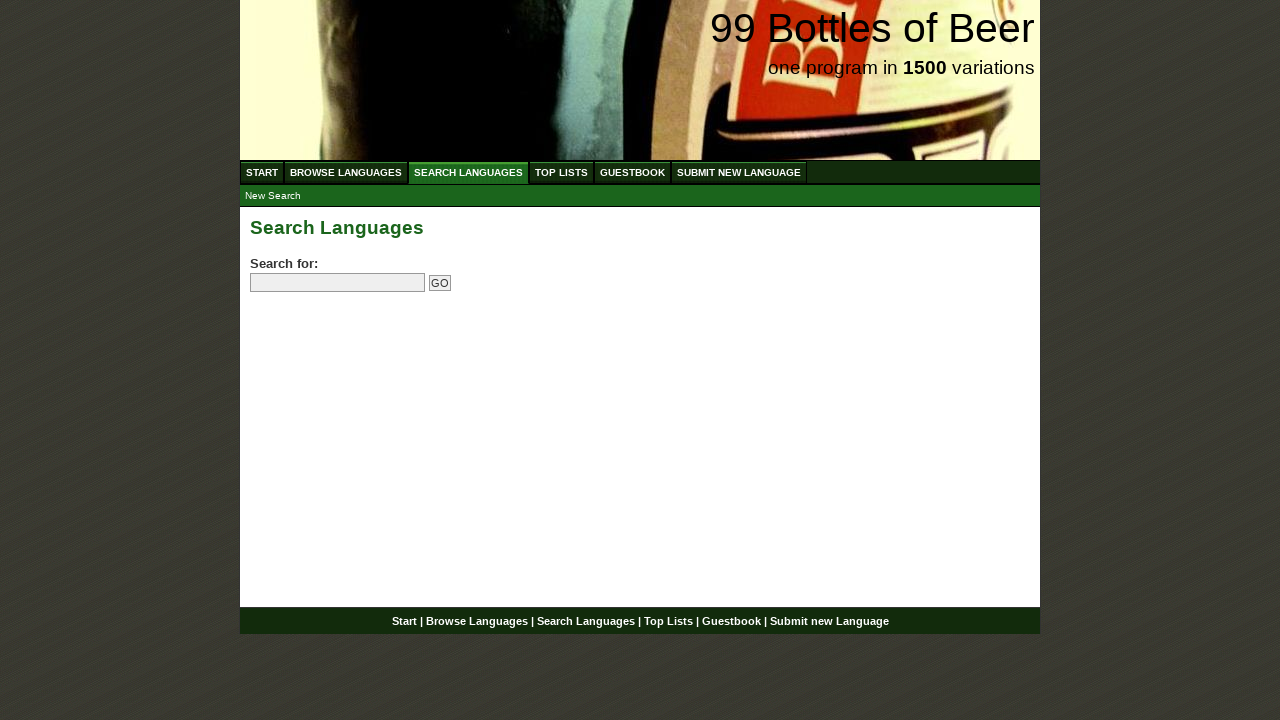